Tests the add/remove elements functionality by clicking "Add Element" twice to create two delete buttons, then clicking one "Delete" button and verifying only one delete button remains.

Starting URL: http://the-internet.herokuapp.com/add_remove_elements/

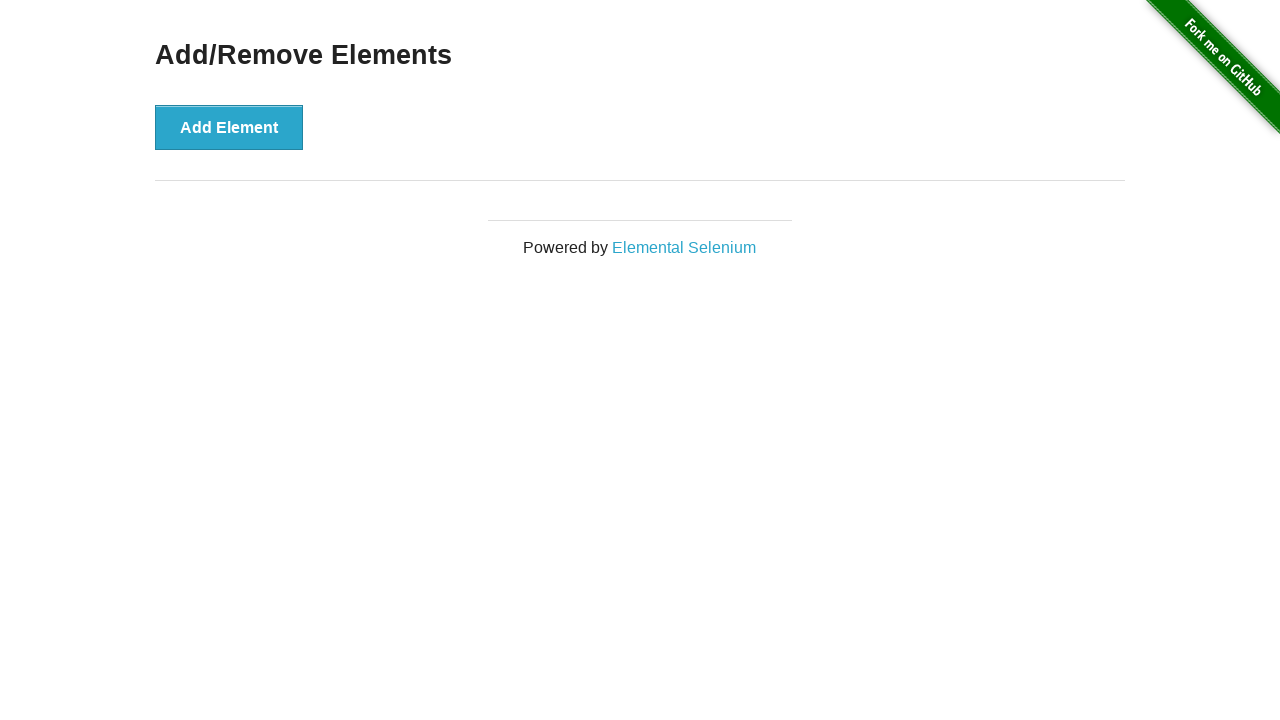

Clicked 'Add Element' button first time at (229, 127) on xpath=//button[text()='Add Element']
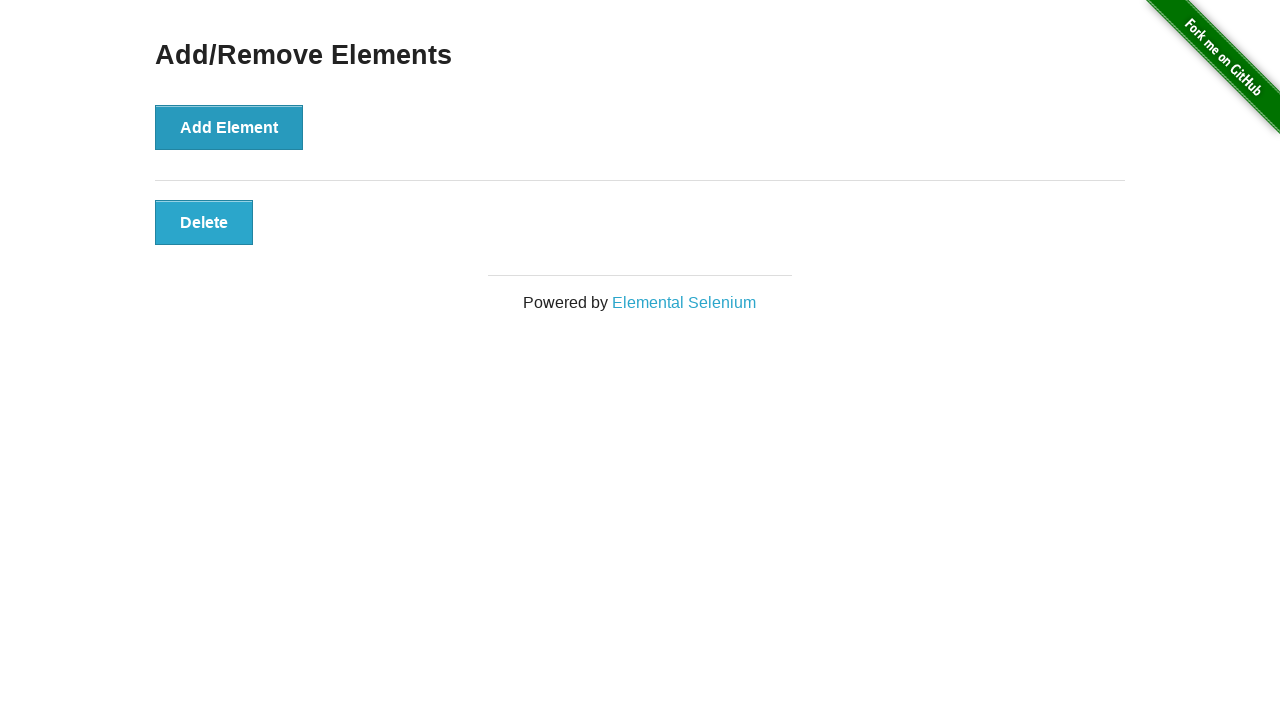

Clicked 'Add Element' button second time at (229, 127) on xpath=//button[text()='Add Element']
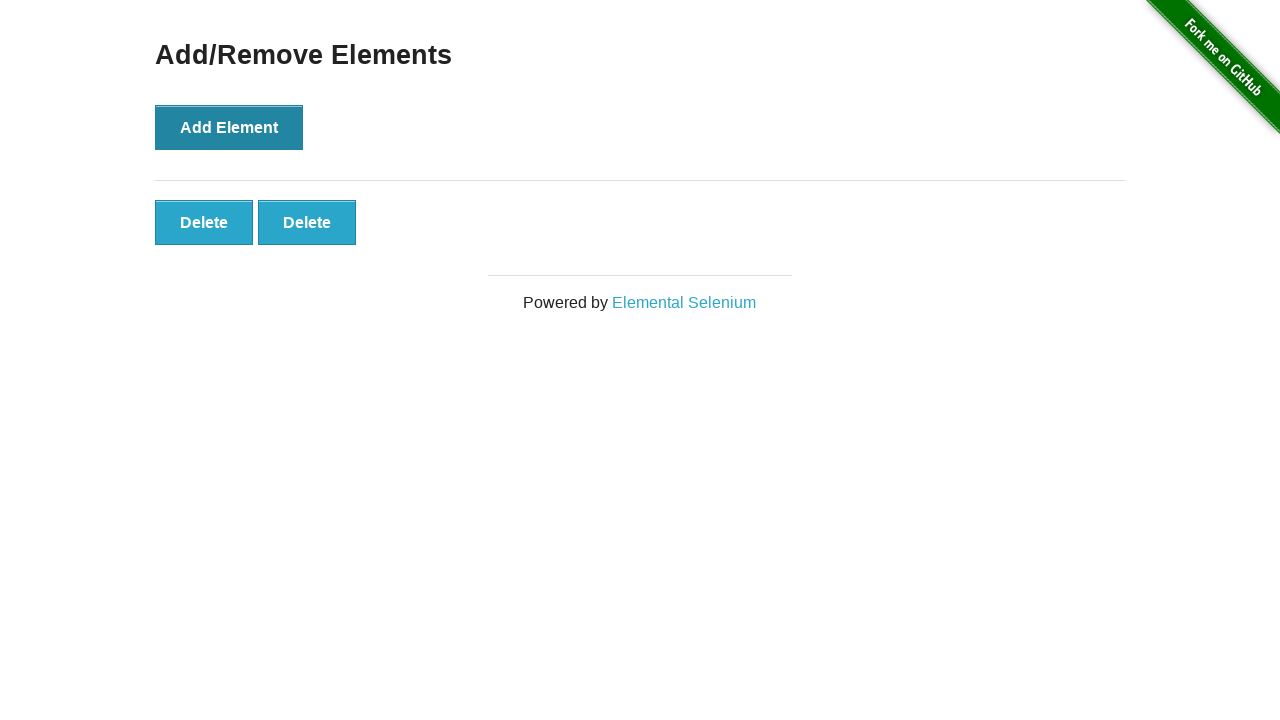

Clicked one 'Delete' button to remove an element at (204, 222) on xpath=//button[text()='Delete']
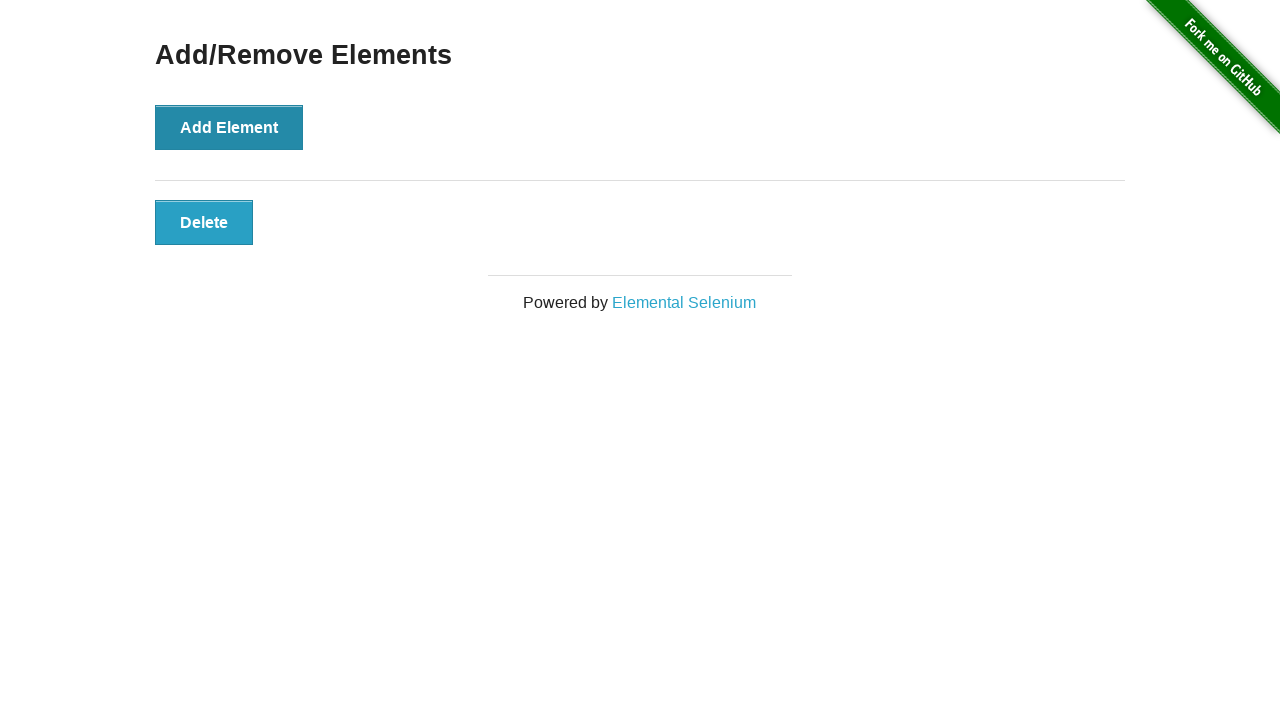

Located all remaining 'Delete' buttons
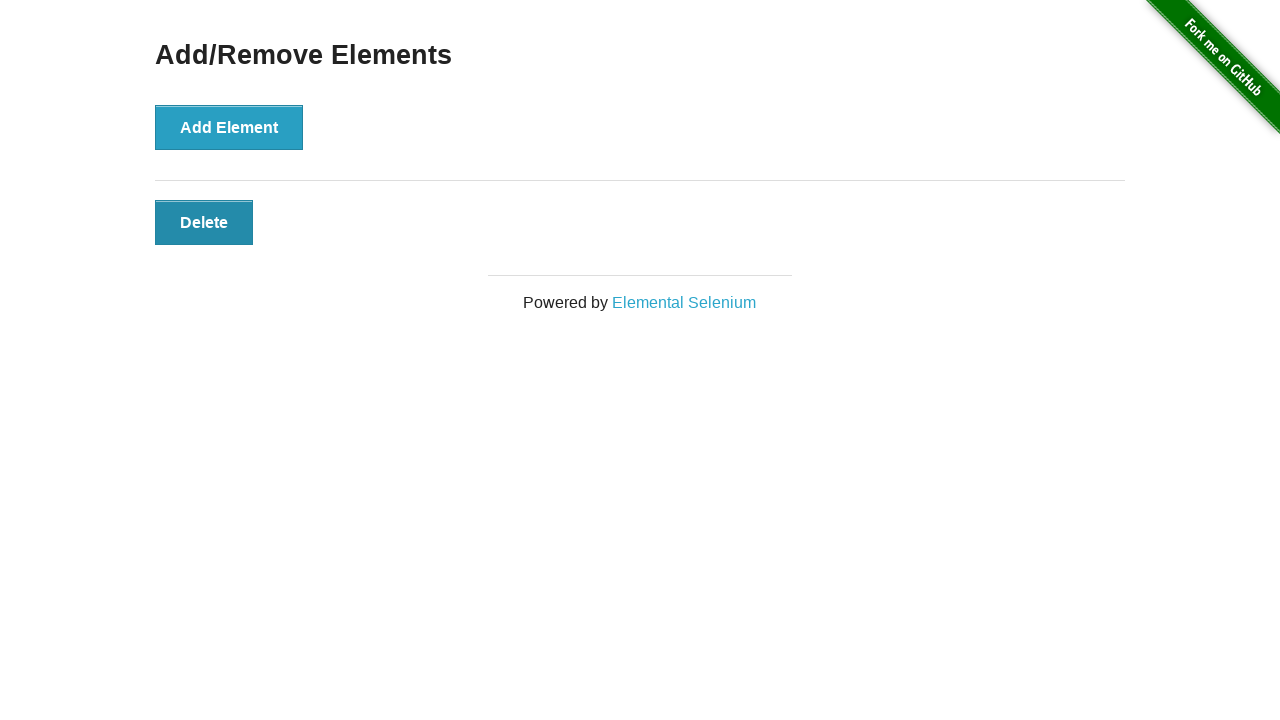

Verified that only one 'Delete' button remains
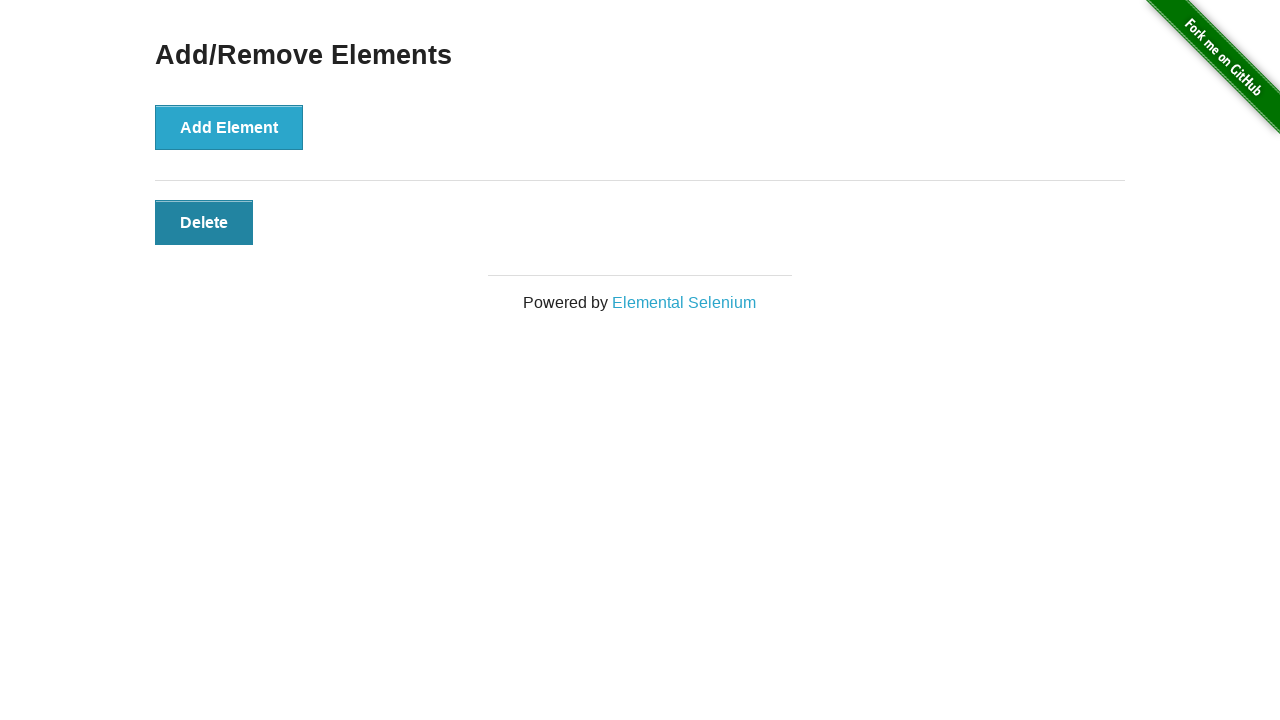

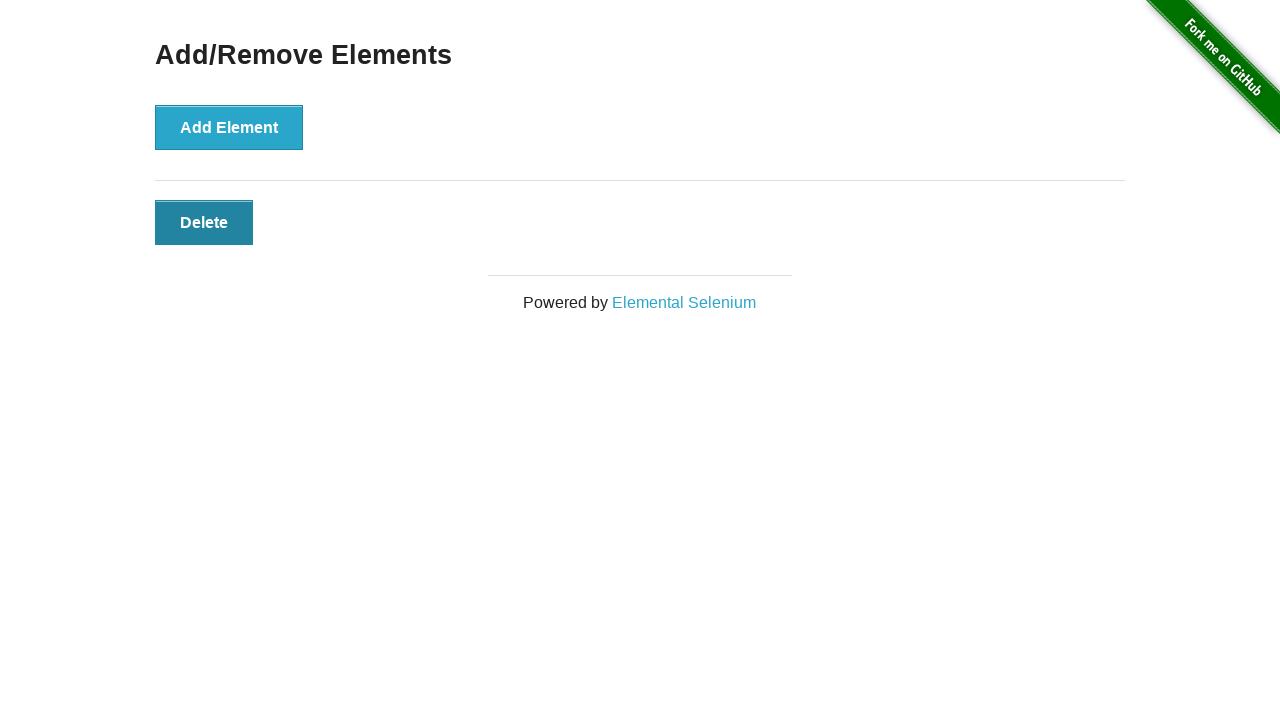